Tests iframe interaction by switching to iframe context and clicking elements inside

Starting URL: https://rahulshettyacademy.com/AutomationPractice/

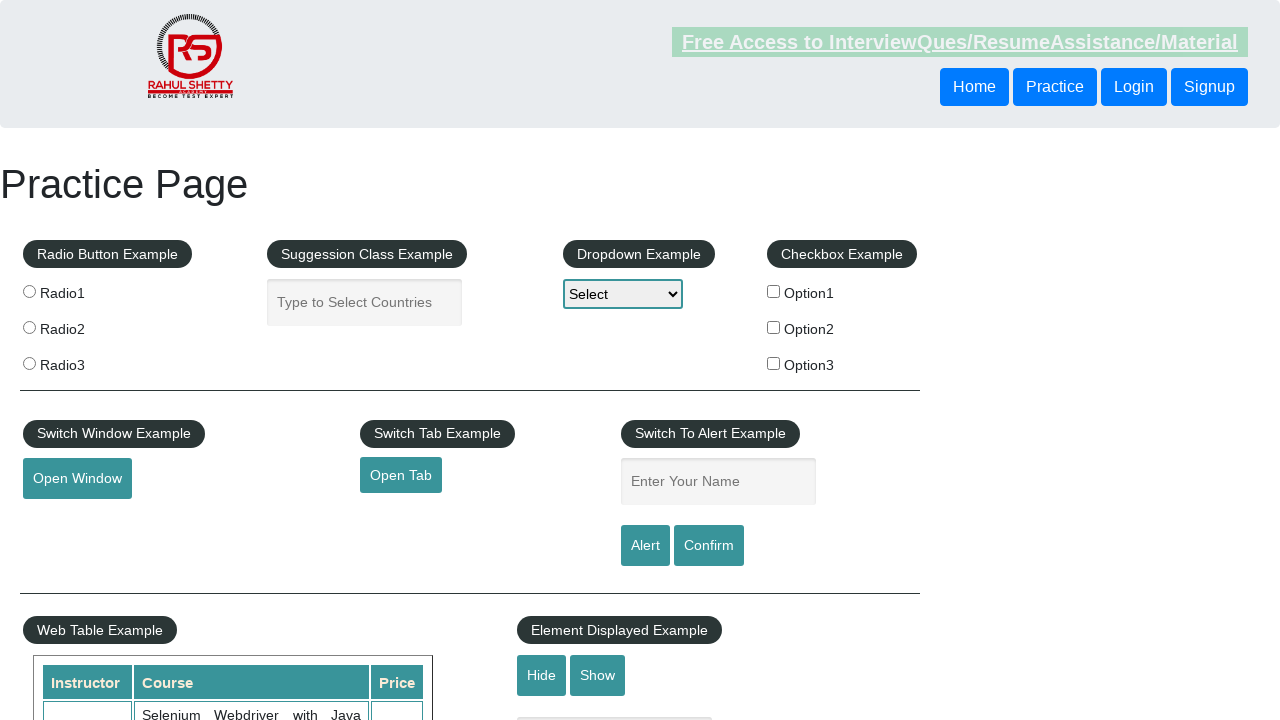

Located iframe with id 'courses-iframe'
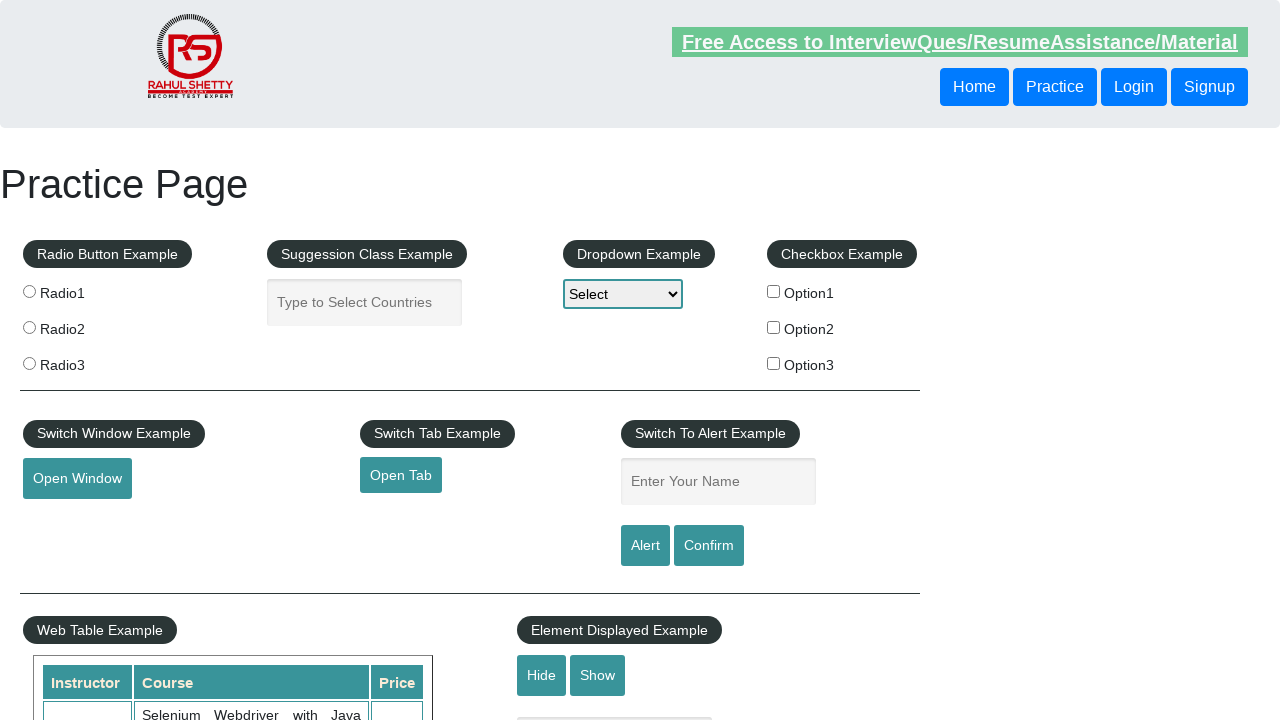

Clicked mentorship link inside iframe at (618, 360) on #courses-iframe >> internal:control=enter-frame >> a[href*='mentorship'] >> nth=
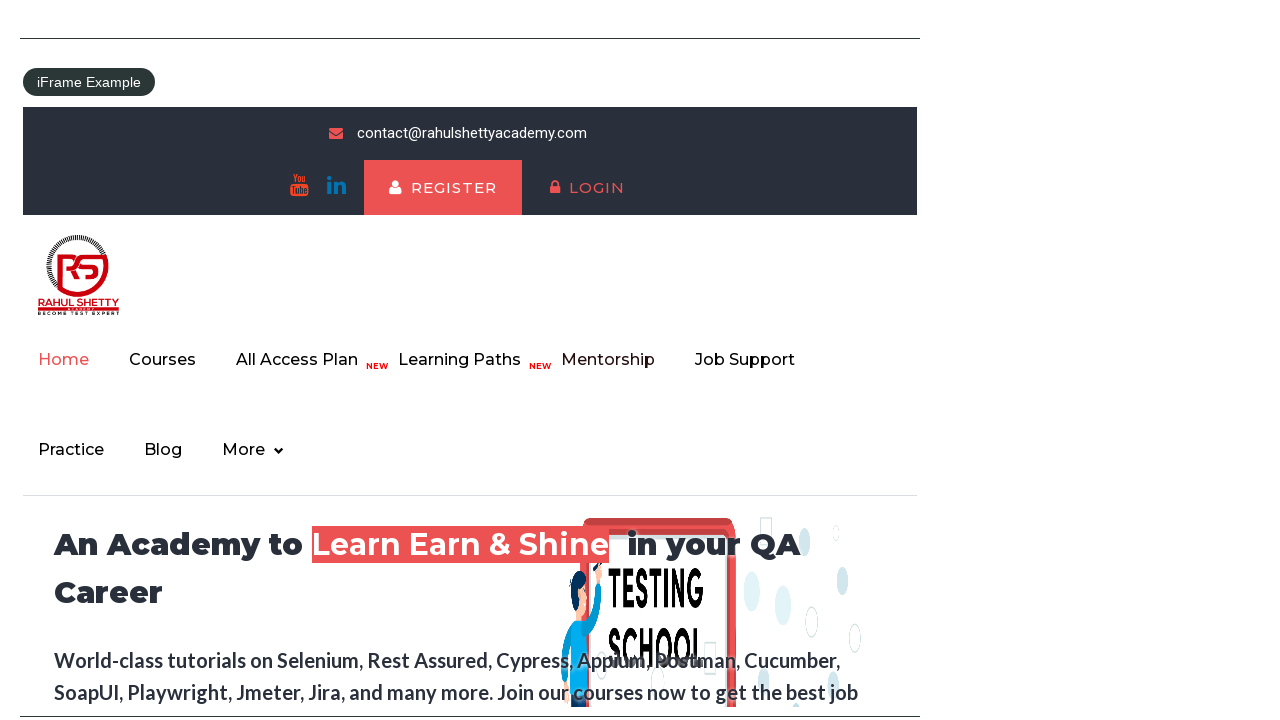

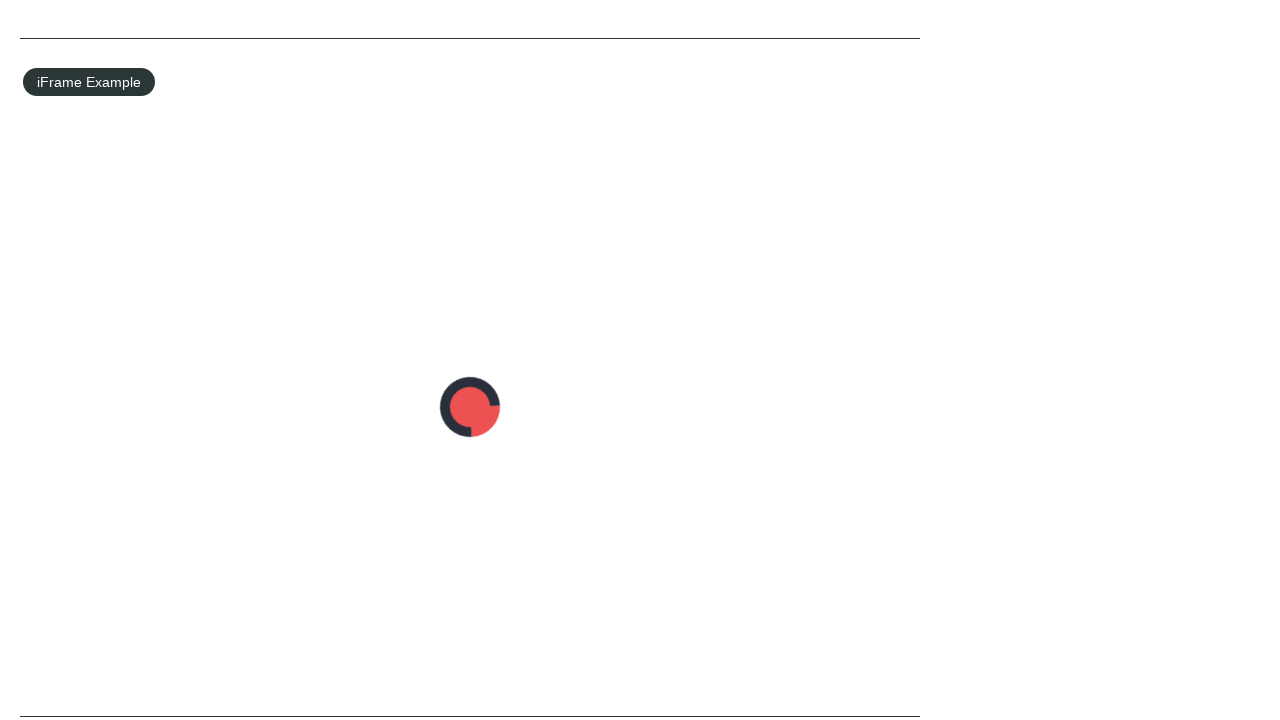